Tests table sorting on a table with semantic class markup by clicking the "Due" column header to sort, then verifies the table data is displayed

Starting URL: http://the-internet.herokuapp.com/tables

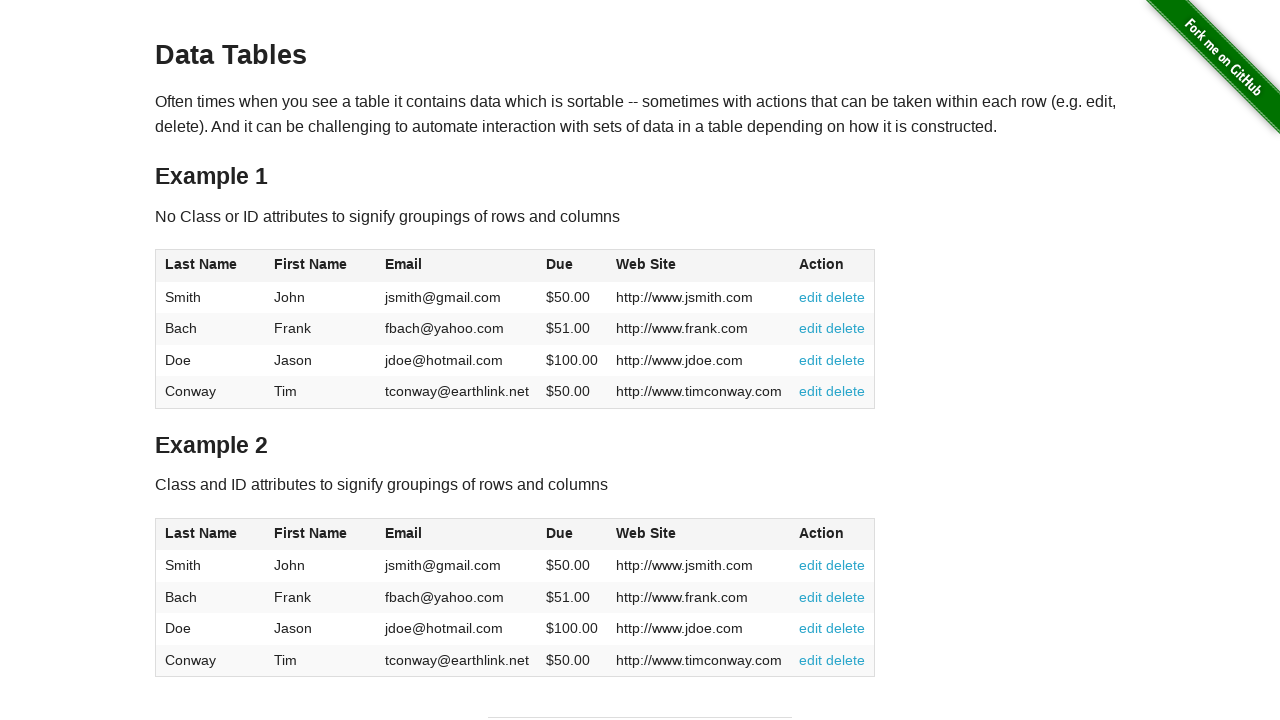

Clicked the 'Due' column header to sort the table at (560, 533) on #table2 thead .dues
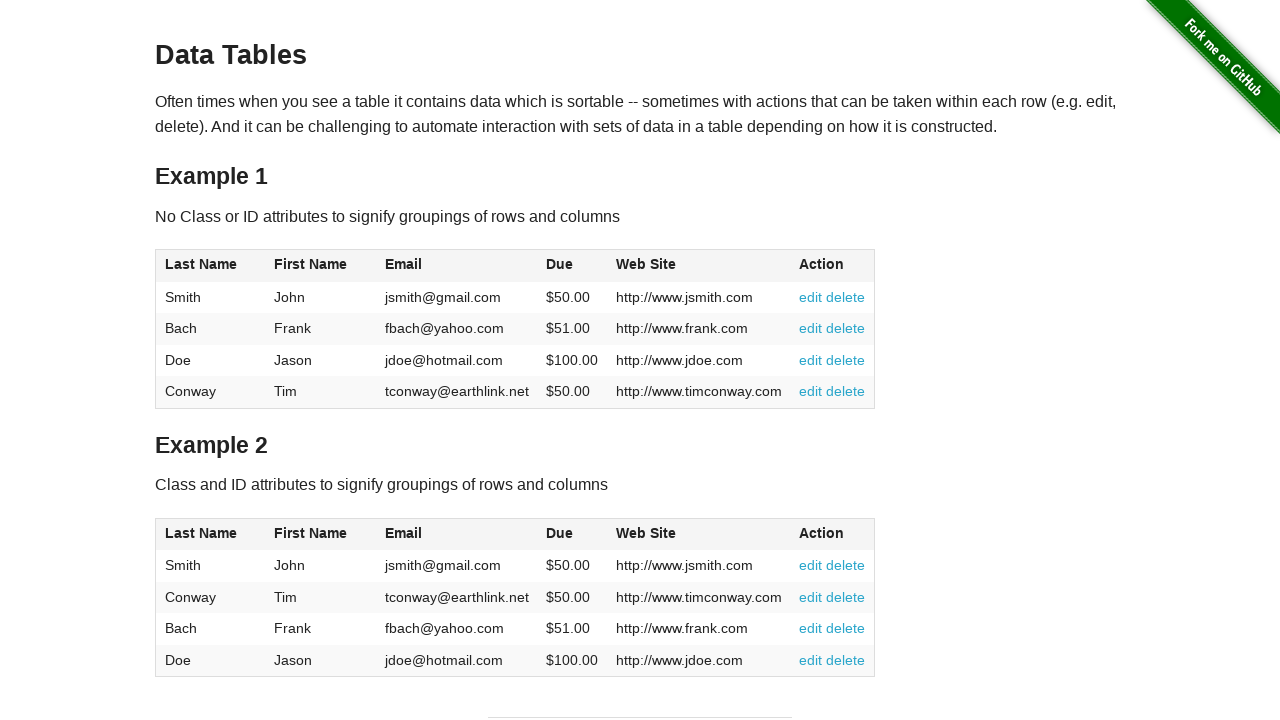

Table data loaded and Due column cells are visible
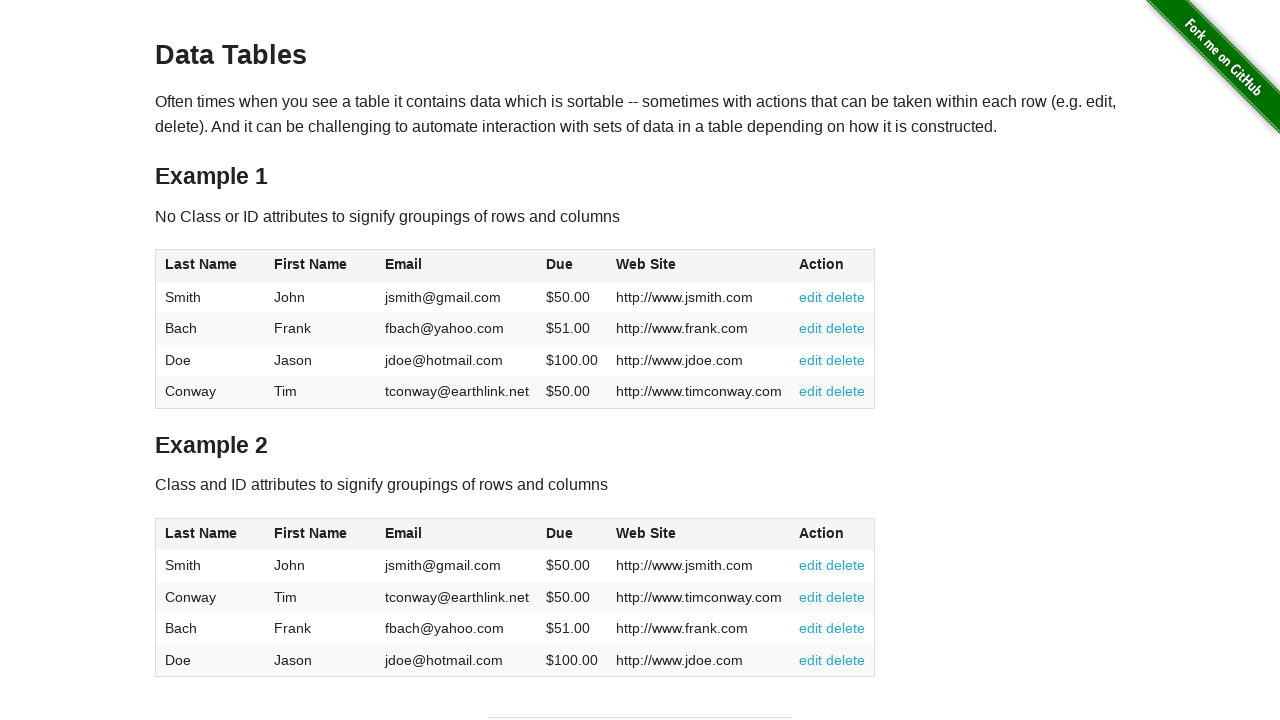

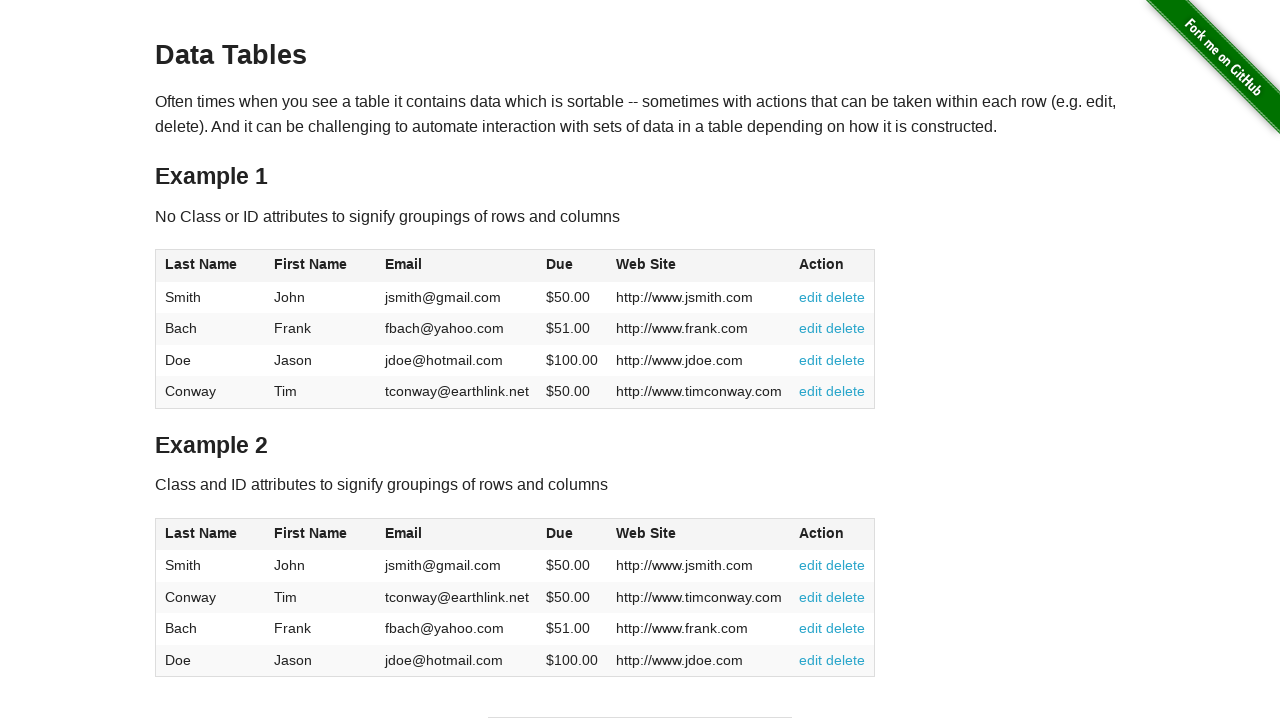